Tests JavaScript prompt dialog handling by clicking a button that triggers a prompt, entering text into the prompt, accepting it, and verifying the entered text is displayed on the page.

Starting URL: https://www.w3schools.com/jsref/tryit.asp?filename=tryjsref_prompt

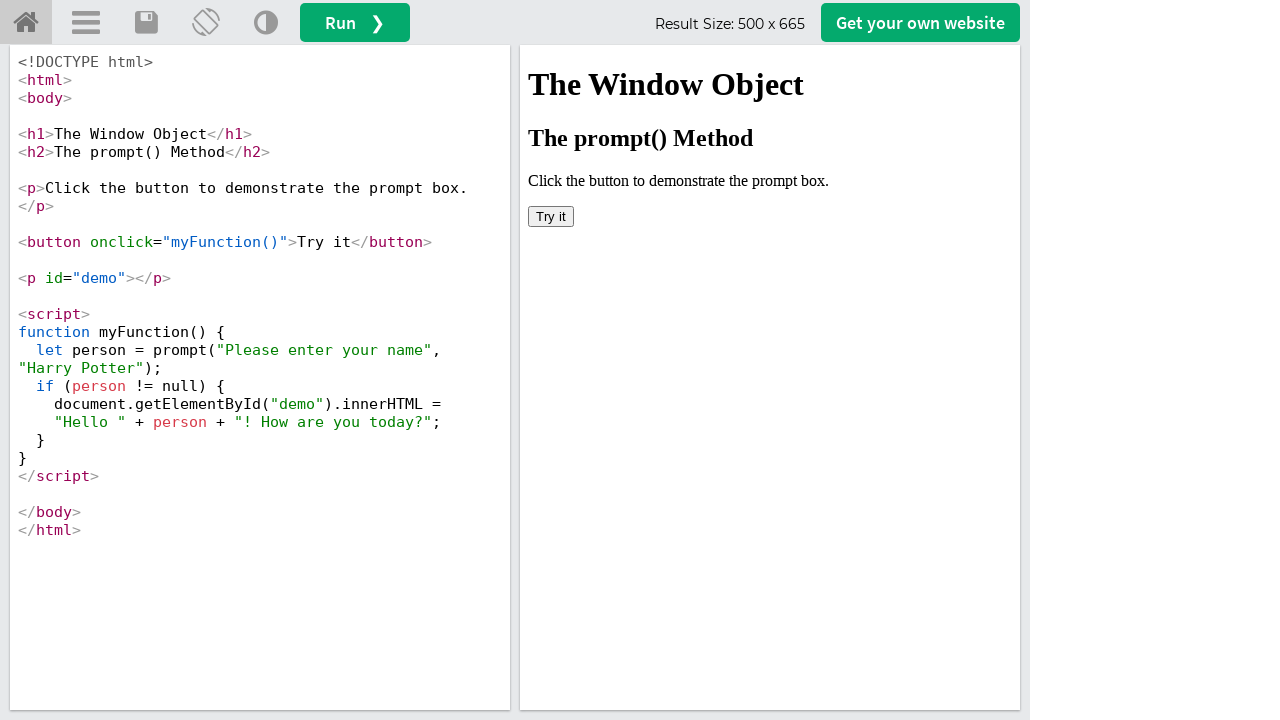

Clicked 'Try it' button in iframe to initial state at (551, 216) on #iframeResult >> internal:control=enter-frame >> xpath=//button[text()='Try it']
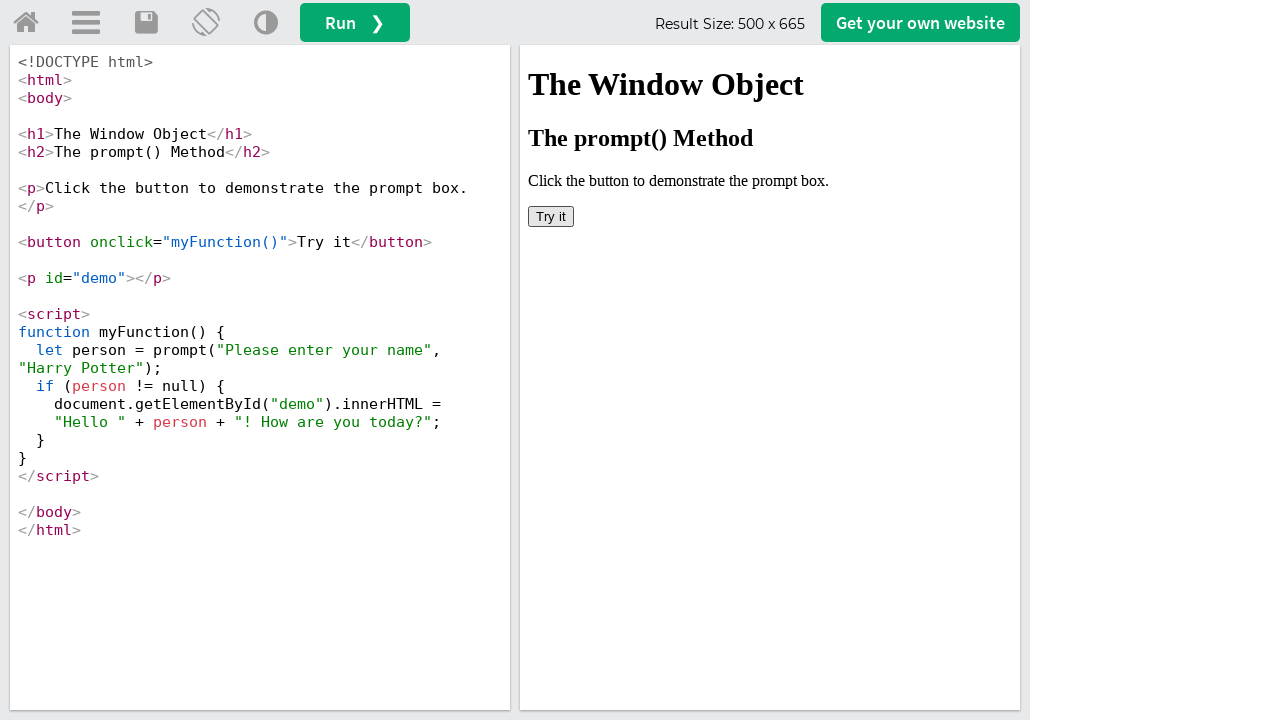

Set up dialog handler to accept prompt with 'sathya'
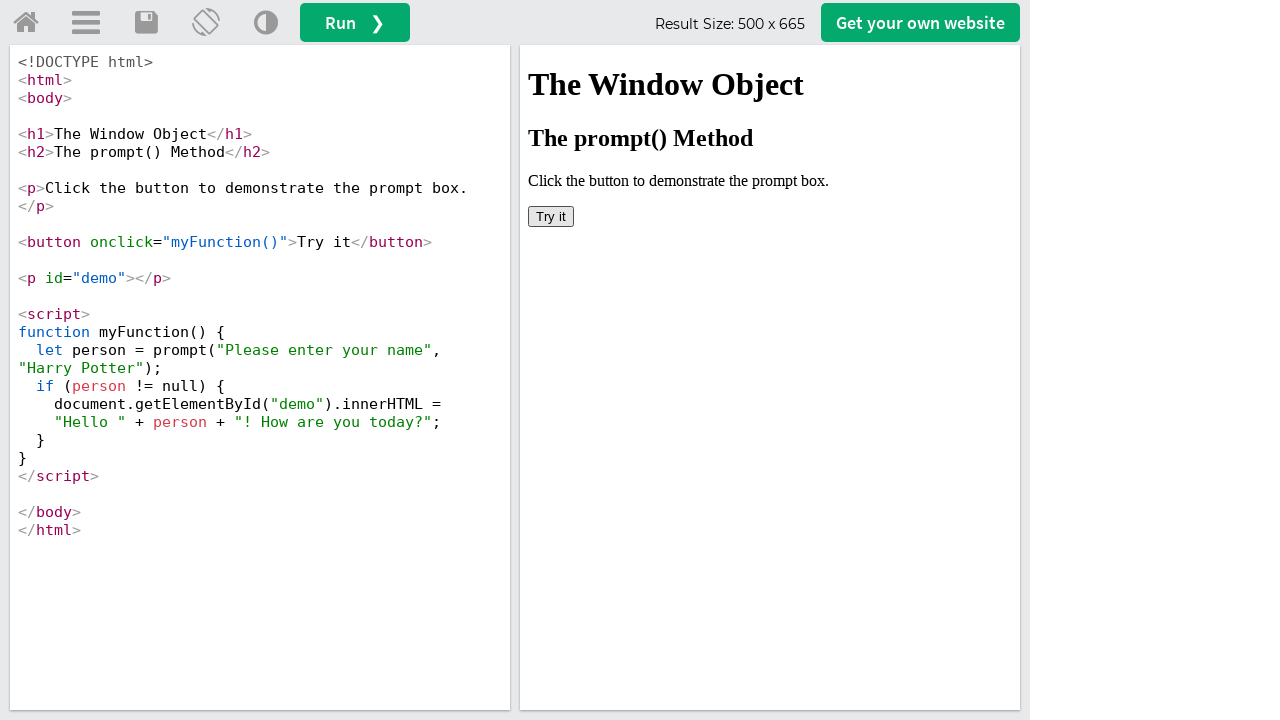

Clicked 'Try it' button to trigger prompt dialog at (551, 216) on #iframeResult >> internal:control=enter-frame >> xpath=//button[text()='Try it']
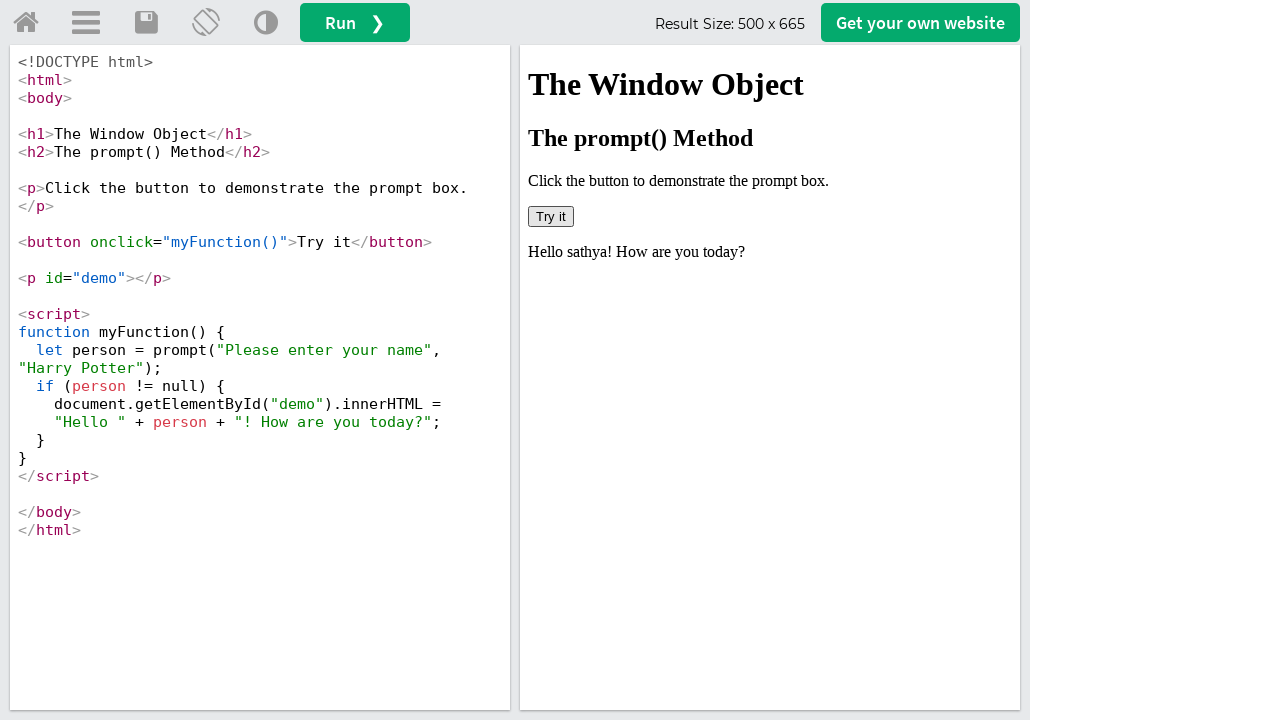

Retrieved demo text content from iframe result
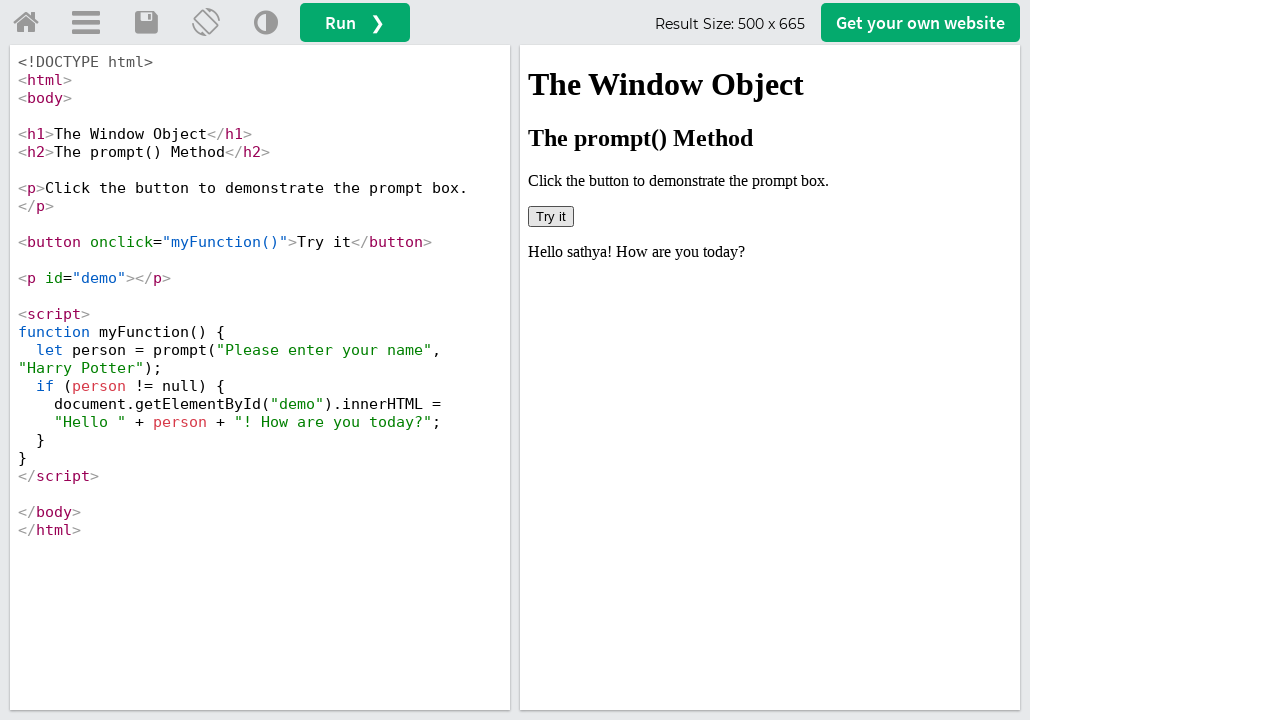

Verified that 'sathya' is present in the demo text
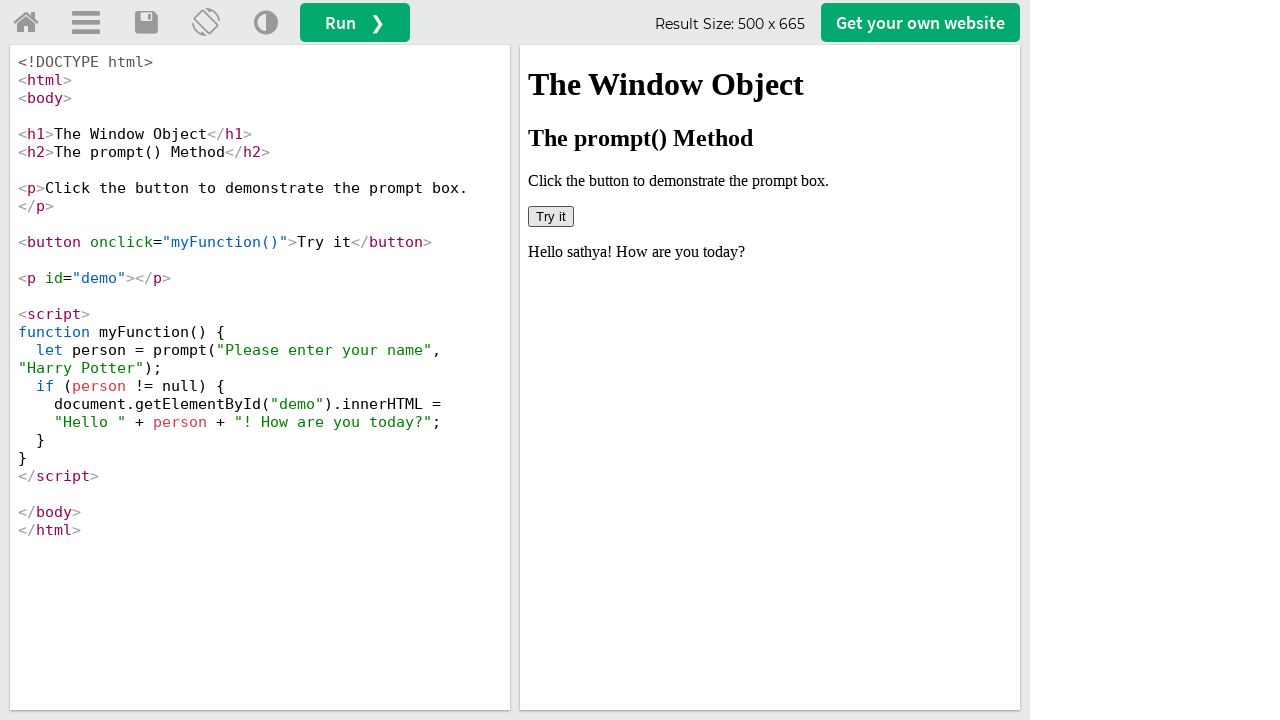

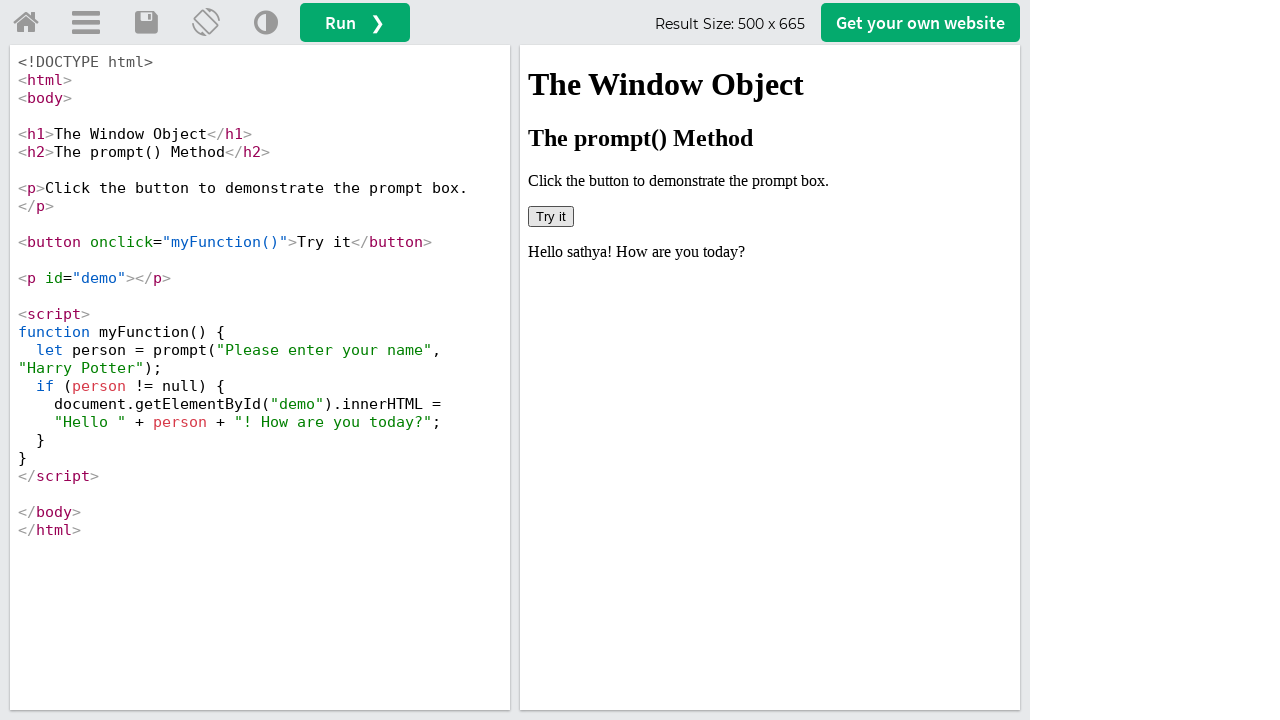